Tests datepicker interaction by opening the calendar, navigating to the next month view, and selecting the month of June from the available months.

Starting URL: https://seleniumpractise.blogspot.com/2016/08/how-to-handle-calendar-in-selenium.html

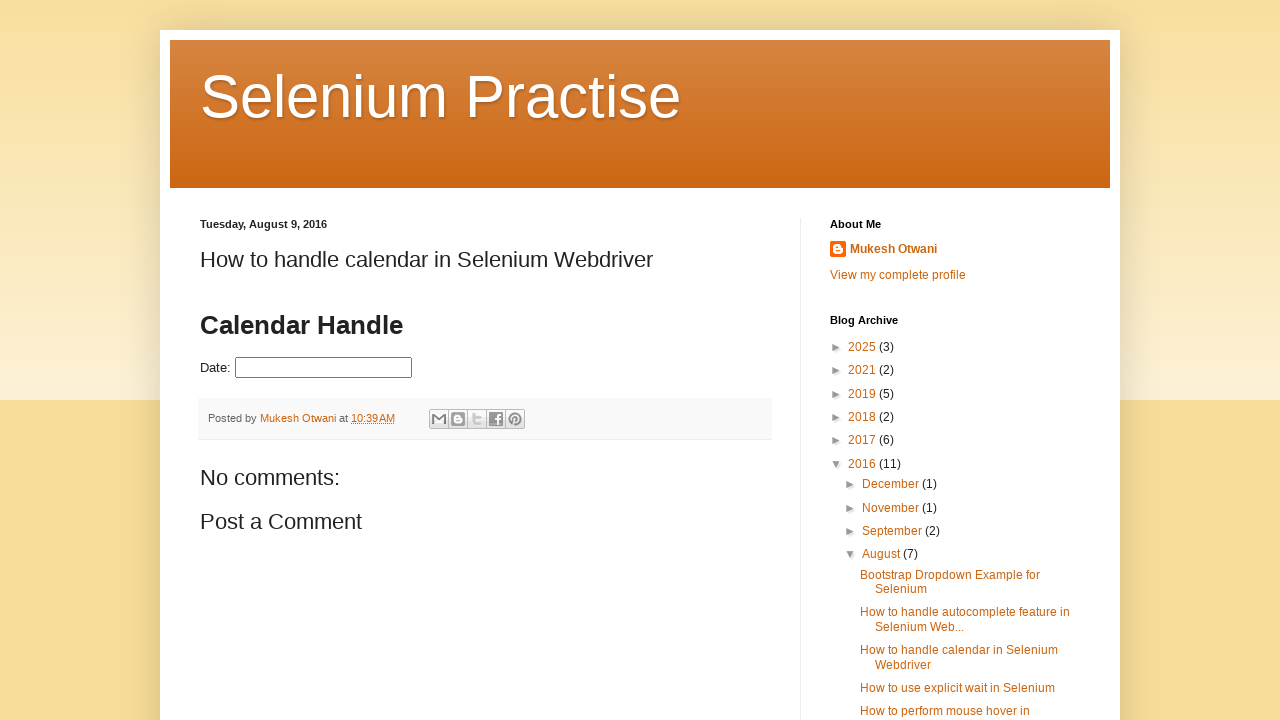

Navigated to datepicker practice page
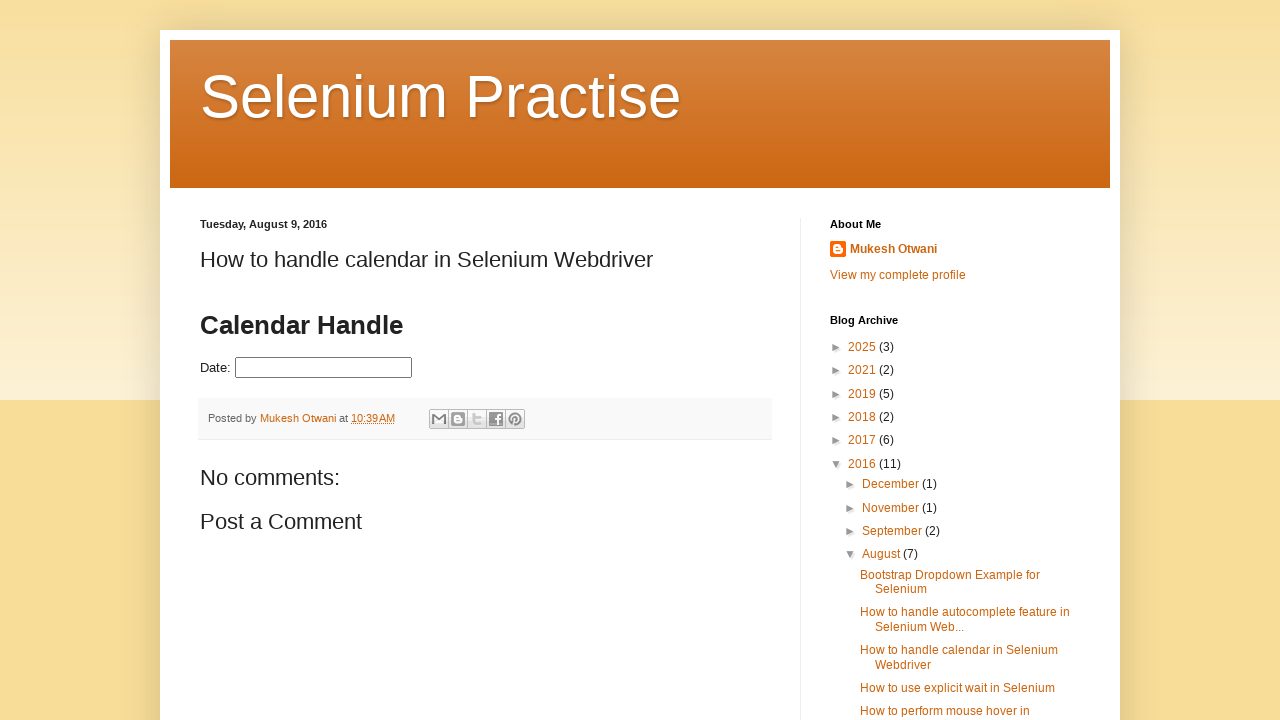

Clicked on datepicker input to open calendar at (324, 368) on #datepicker
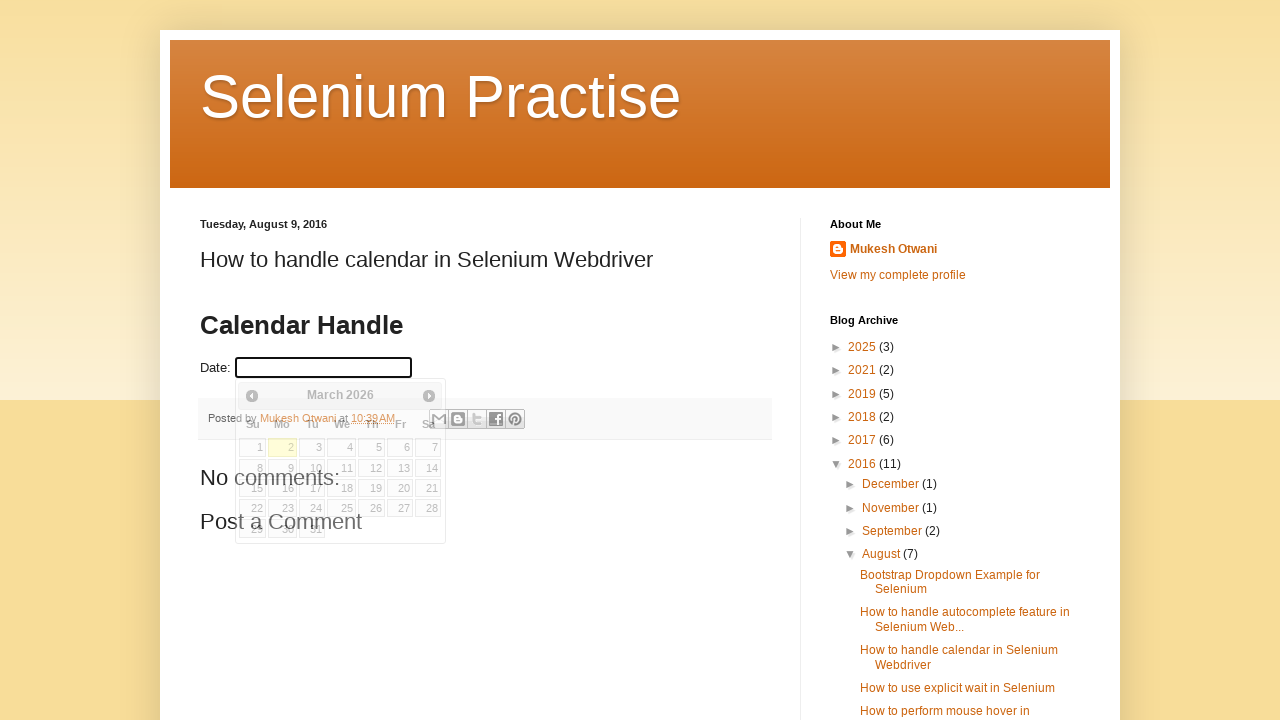

Waited for Next button to appear in calendar
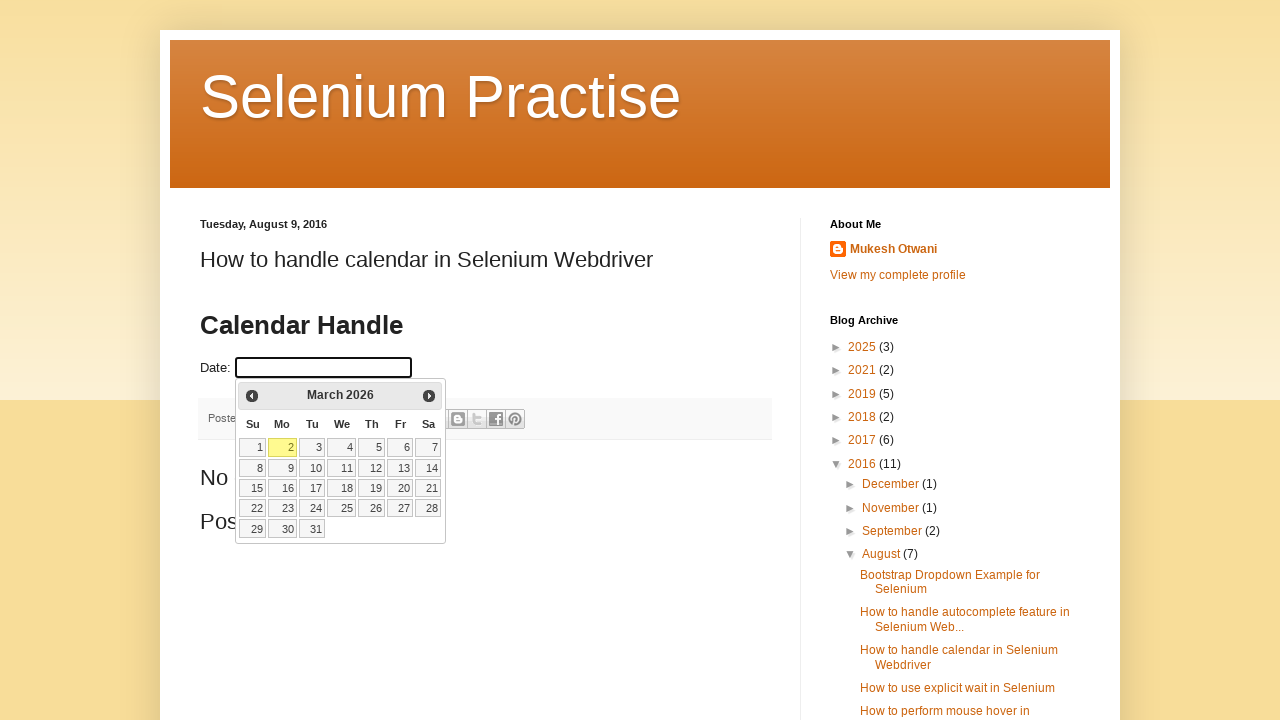

Clicked Next button to navigate to next month at (429, 396) on xpath=//span[text()='Next']
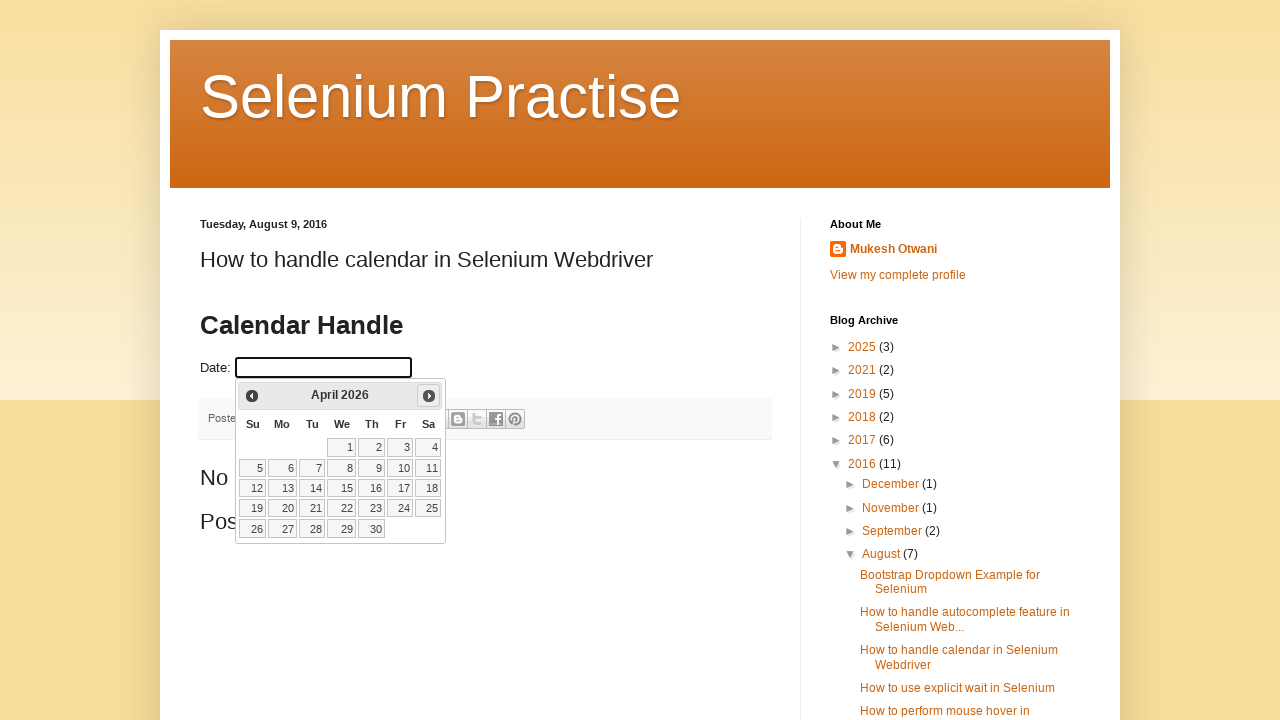

Waited for month selector elements to be visible
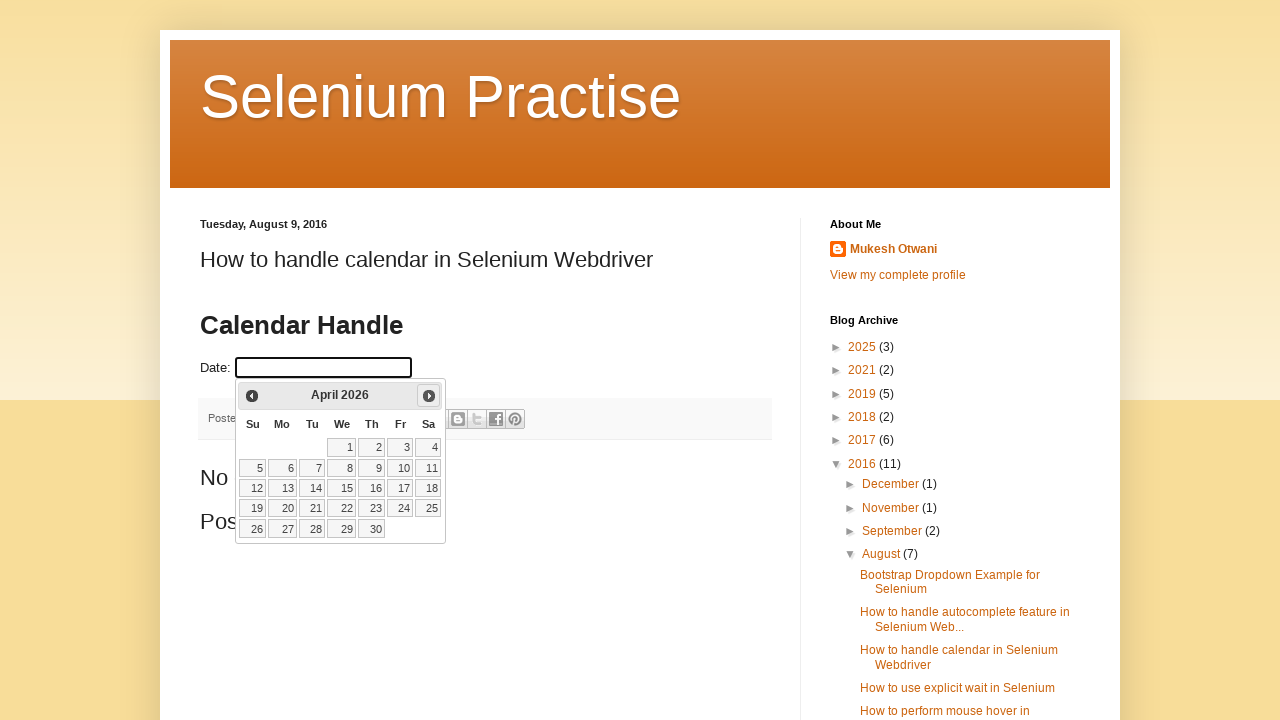

Located all month selector elements
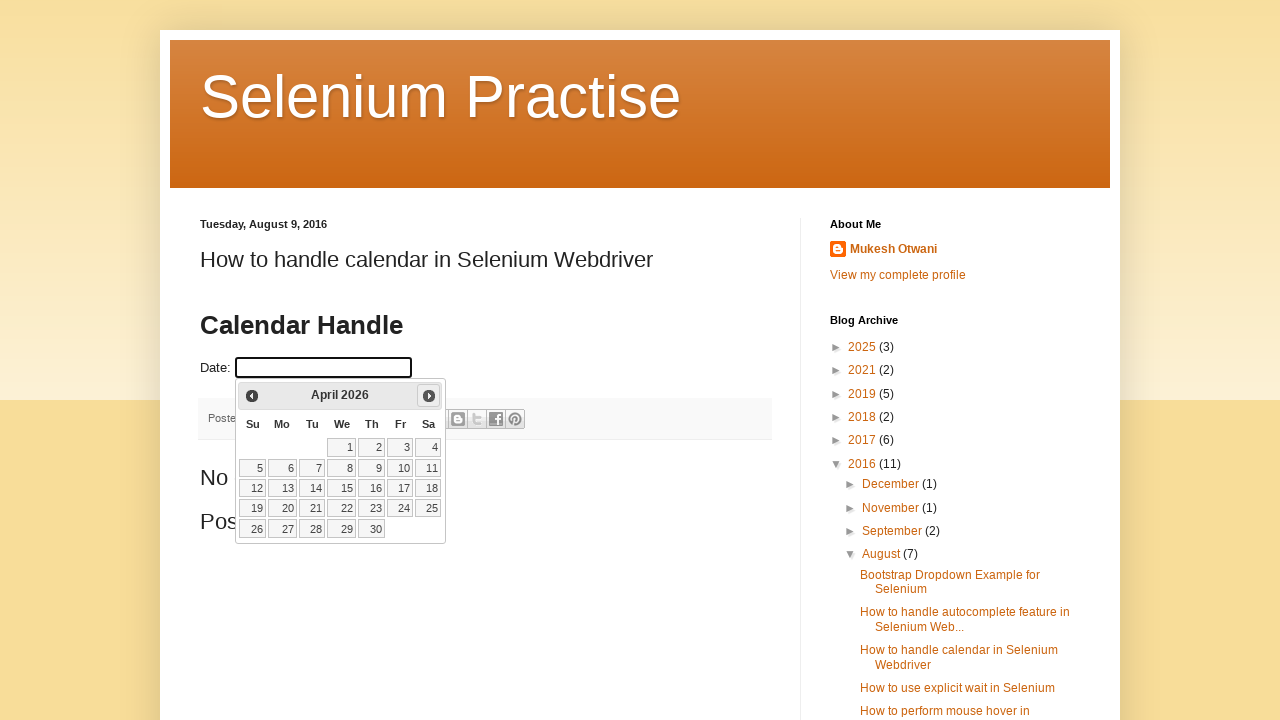

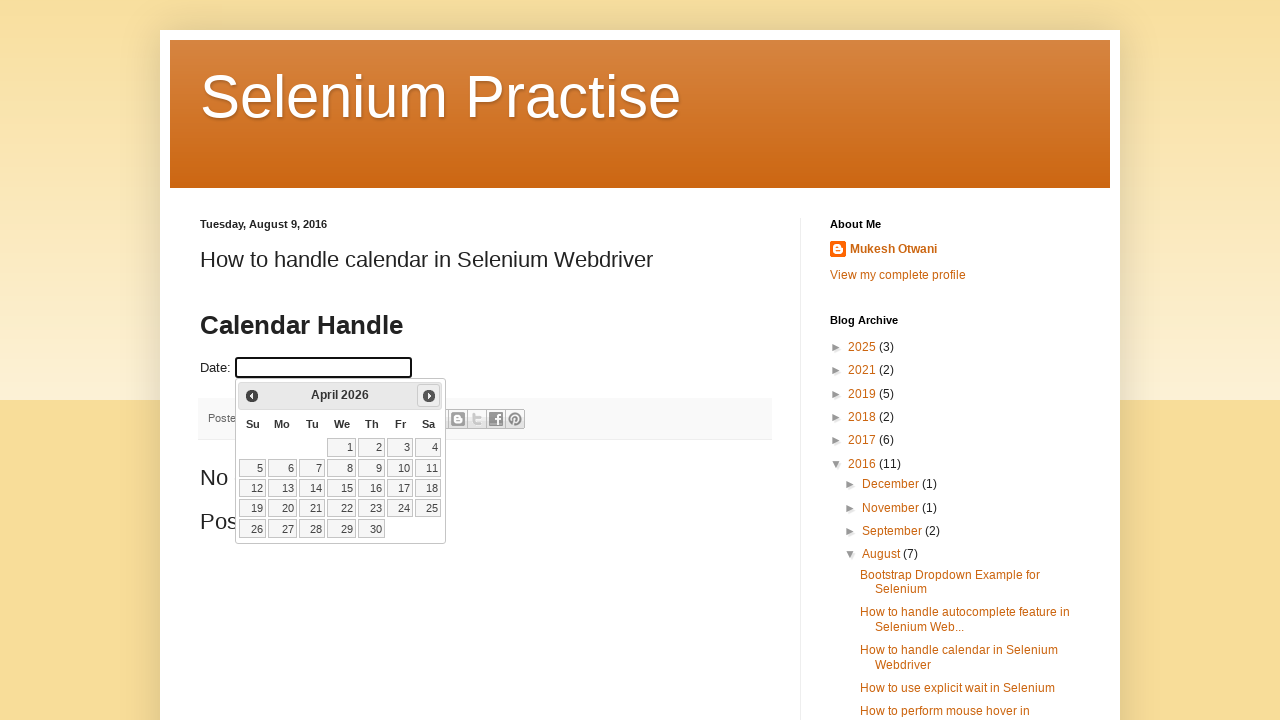